Navigates to a YouTube video page and waits for the page to load

Starting URL: https://youtu.be/M4Ye3SKT46g

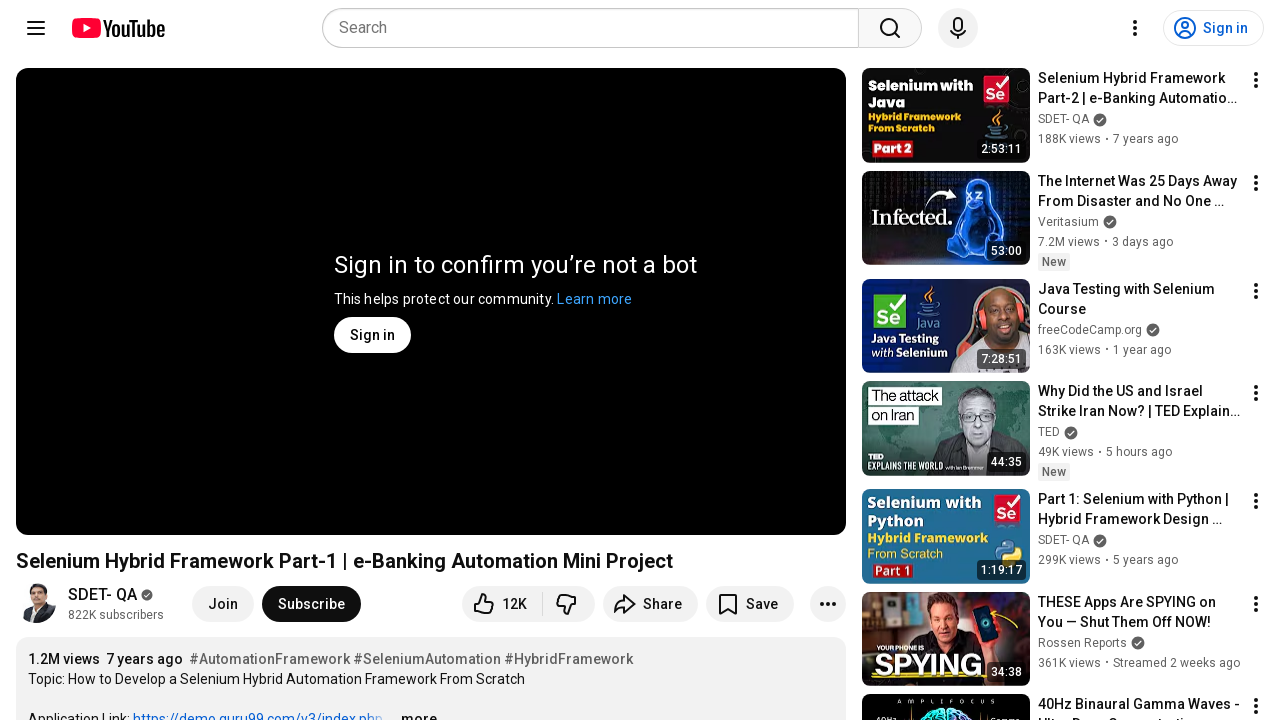

Navigated to YouTube video page at https://youtu.be/M4Ye3SKT46g
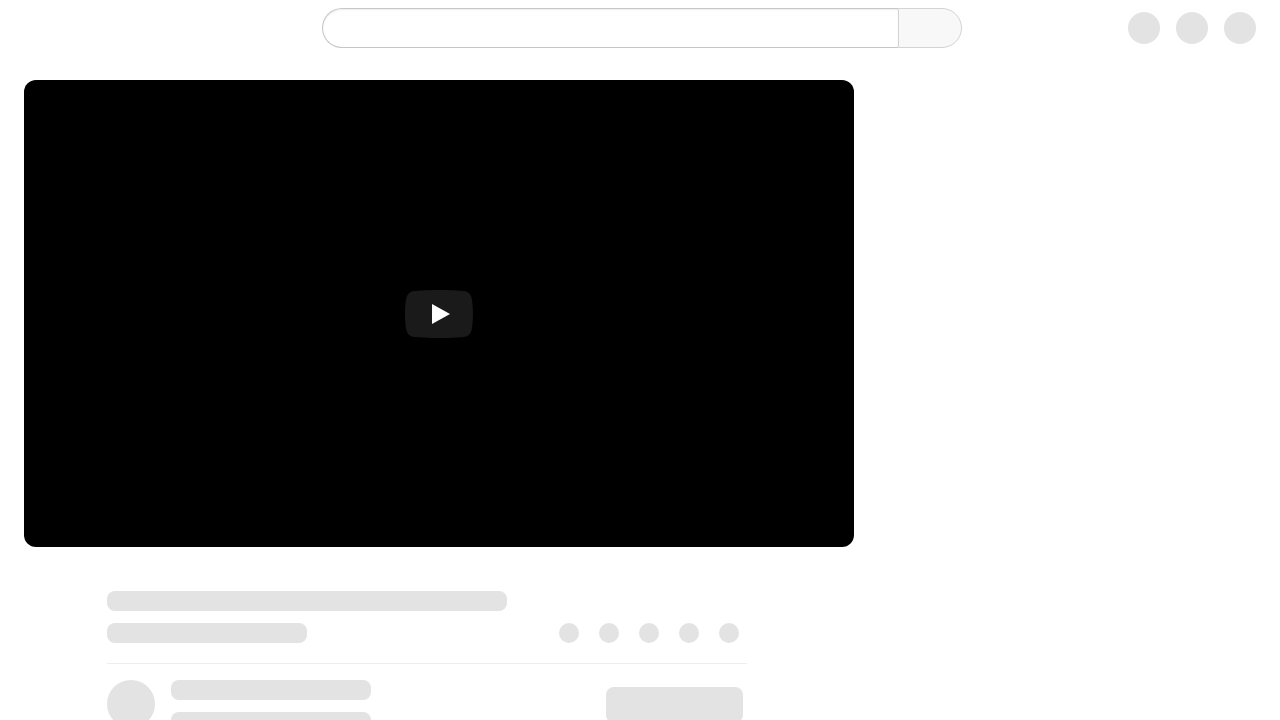

Page DOM content loaded successfully
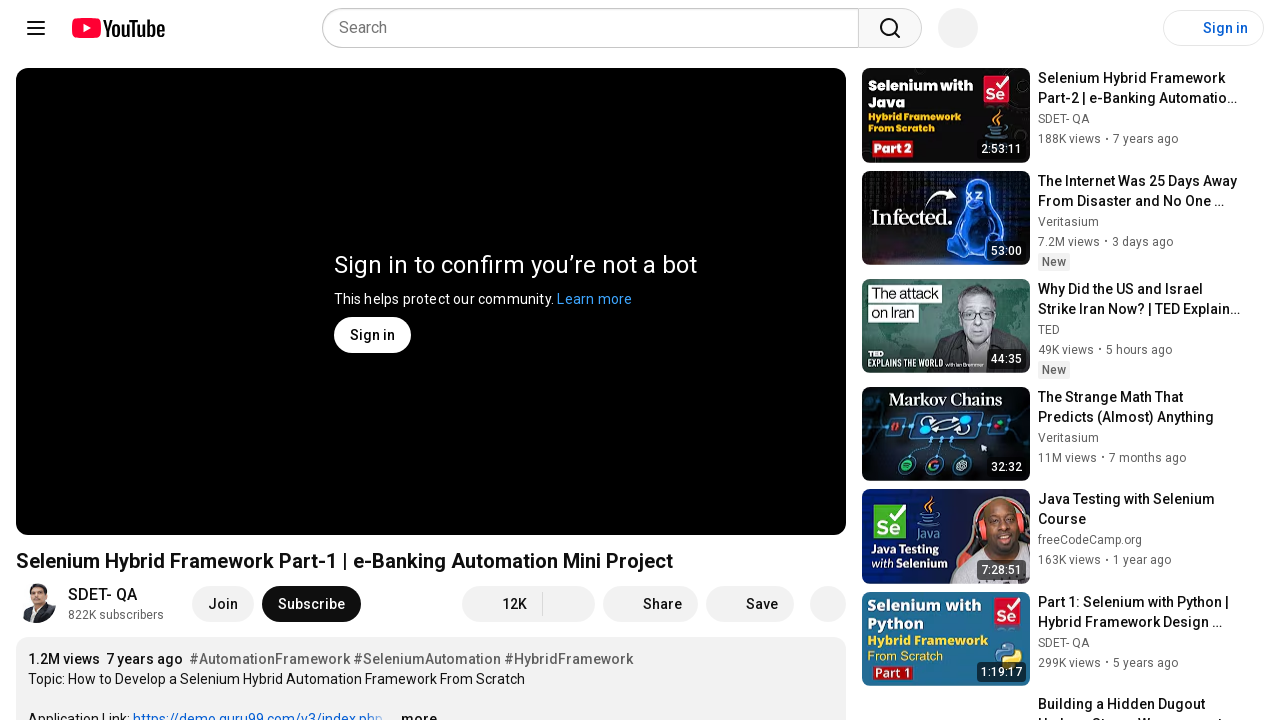

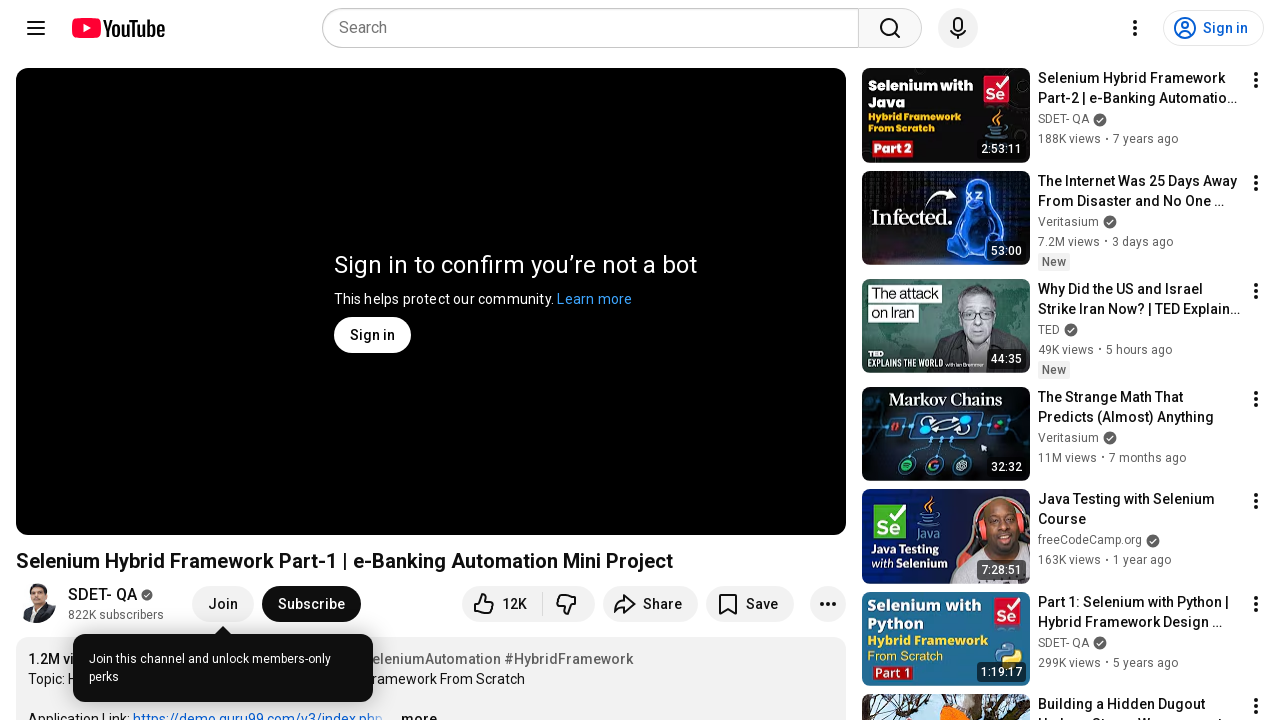